Navigates to Cleartrip website and captures a screenshot to verify the page loads correctly

Starting URL: https://www.cleartrip.com

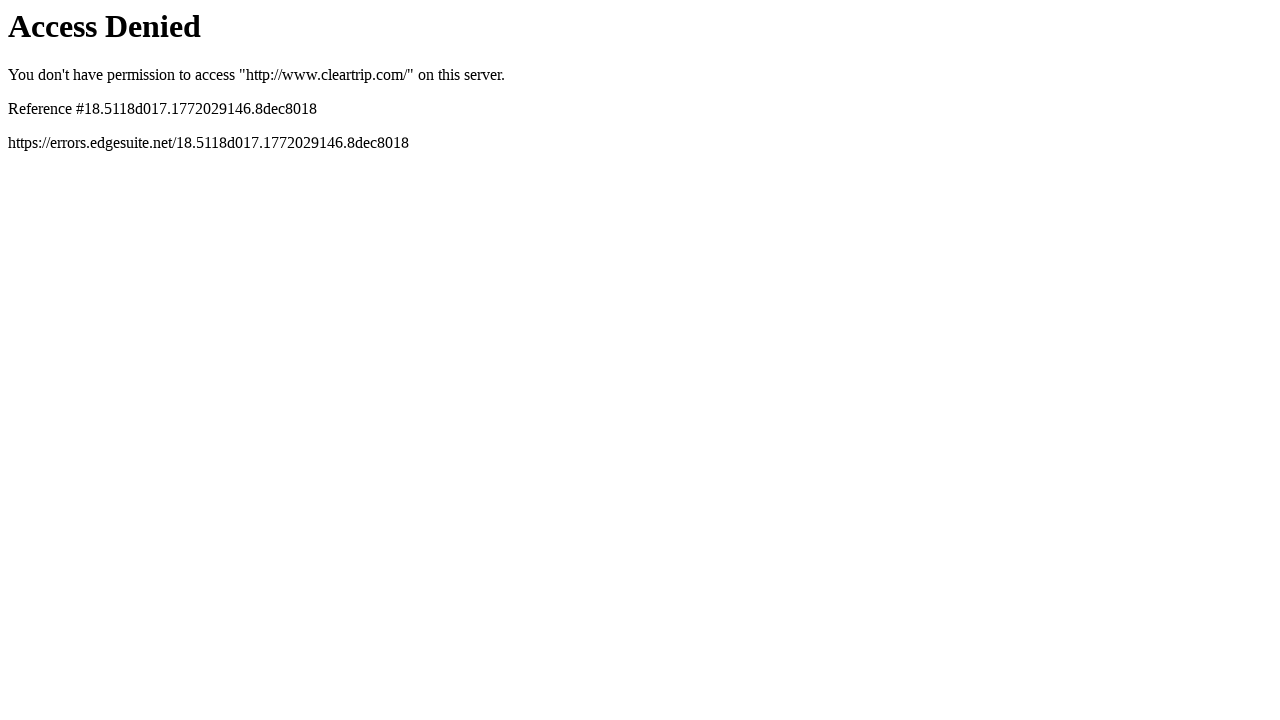

Navigated to Cleartrip website
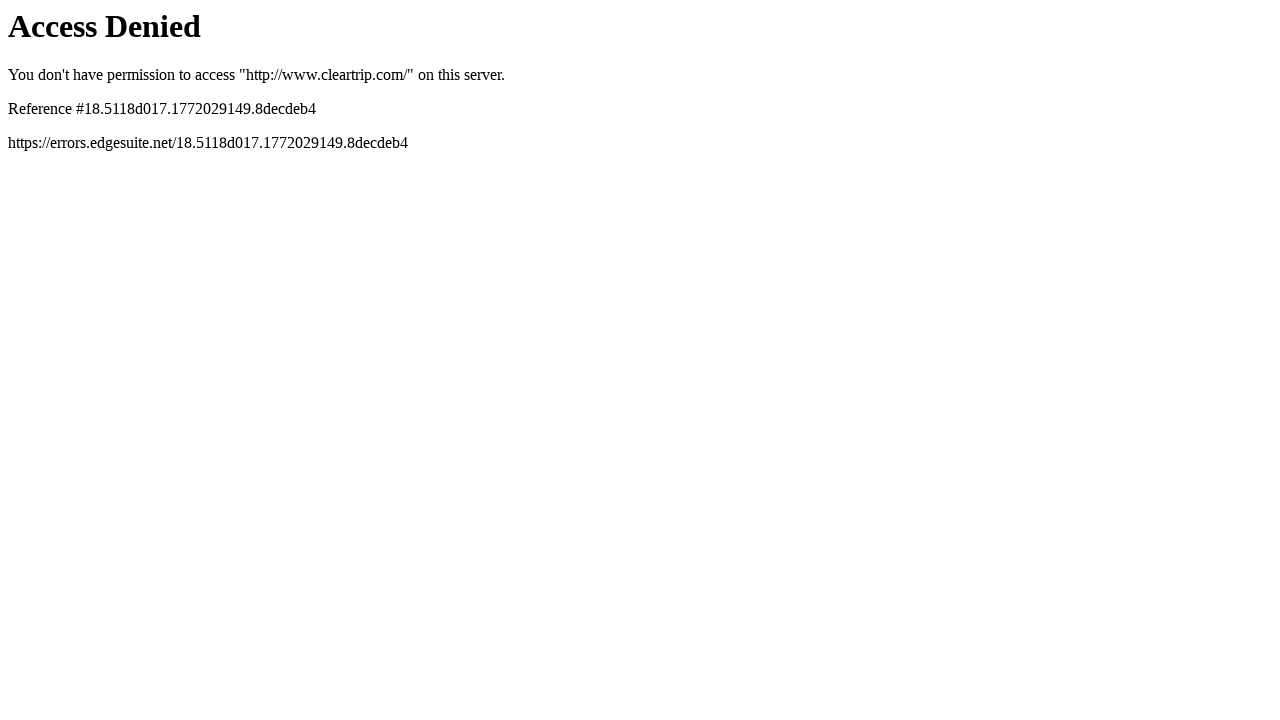

Captured screenshot to verify Cleartrip page loads correctly
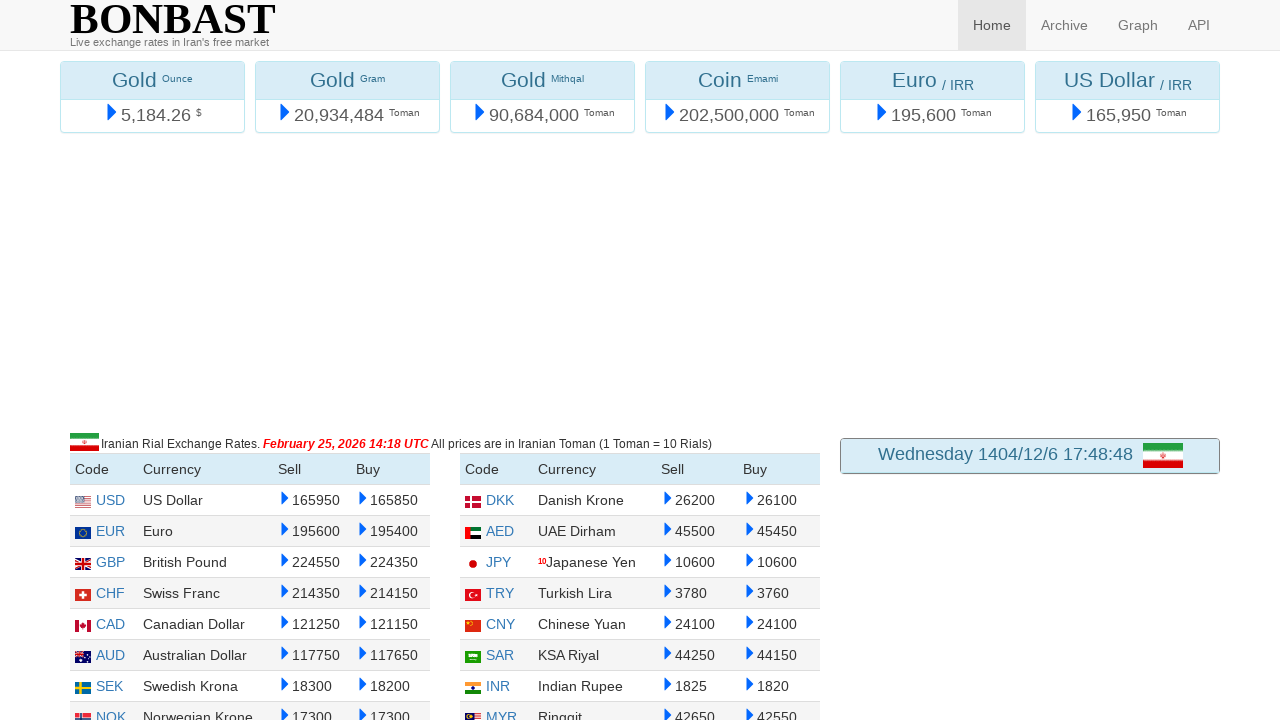

Waited 2 seconds for page to fully render
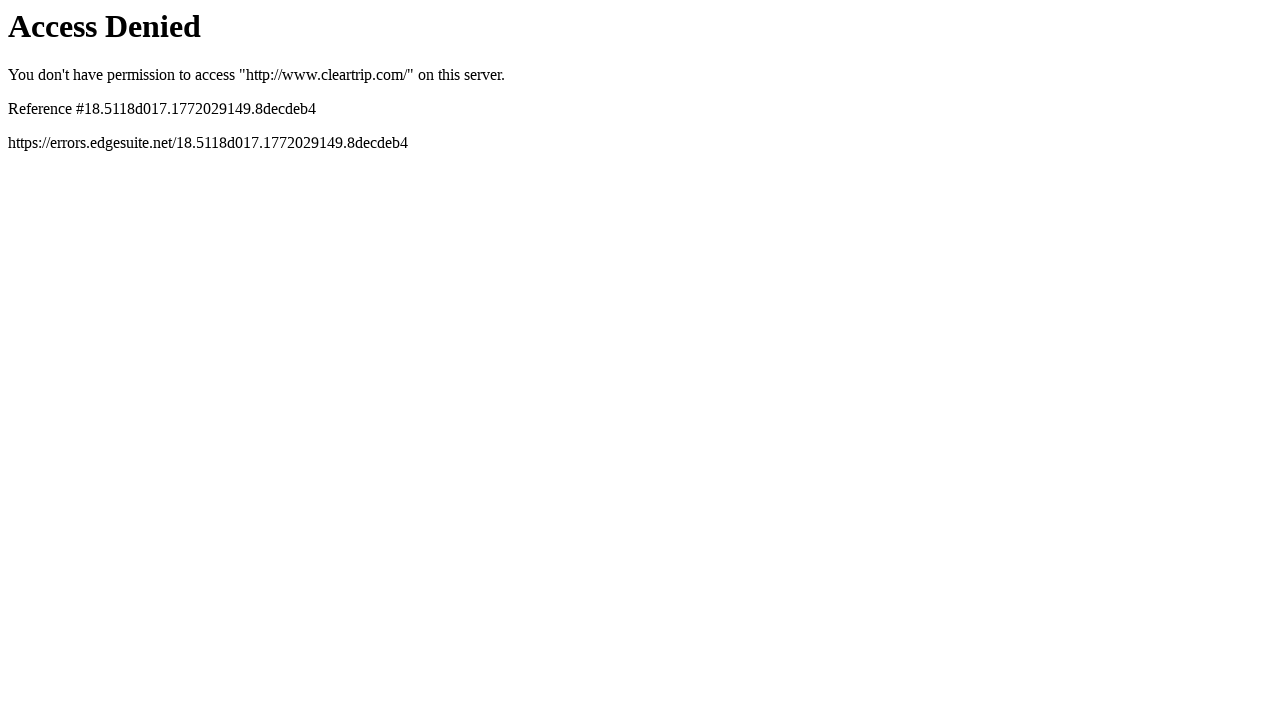

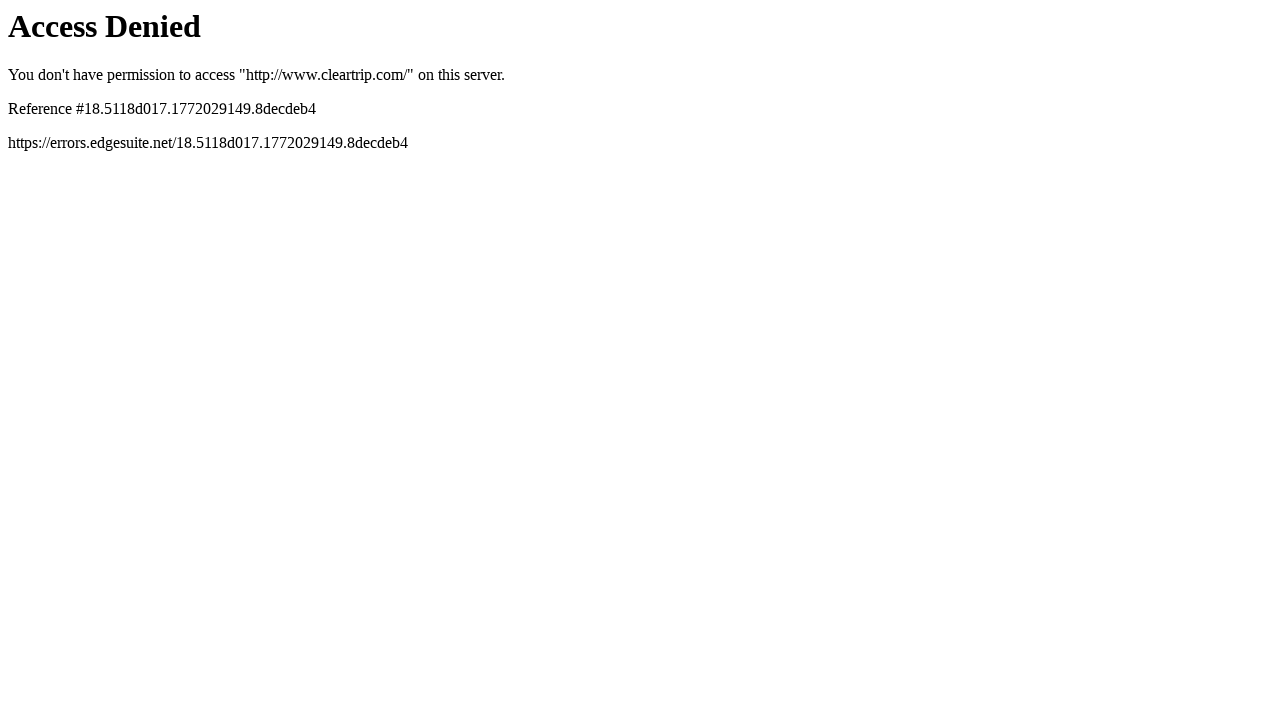